Tests clicking a button on the Sauce Demo page and handling any dialog that may appear

Starting URL: https://www.saucedemo.com/

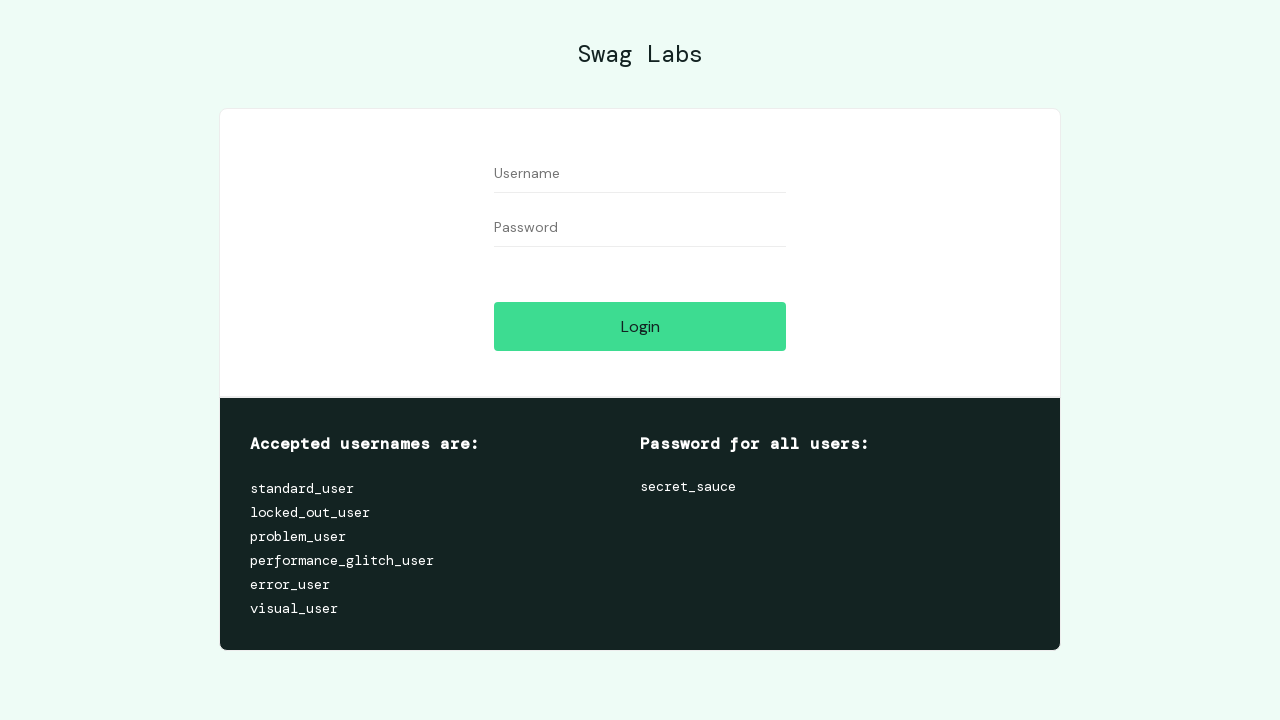

Set up dialog handler to automatically dismiss any dialogs
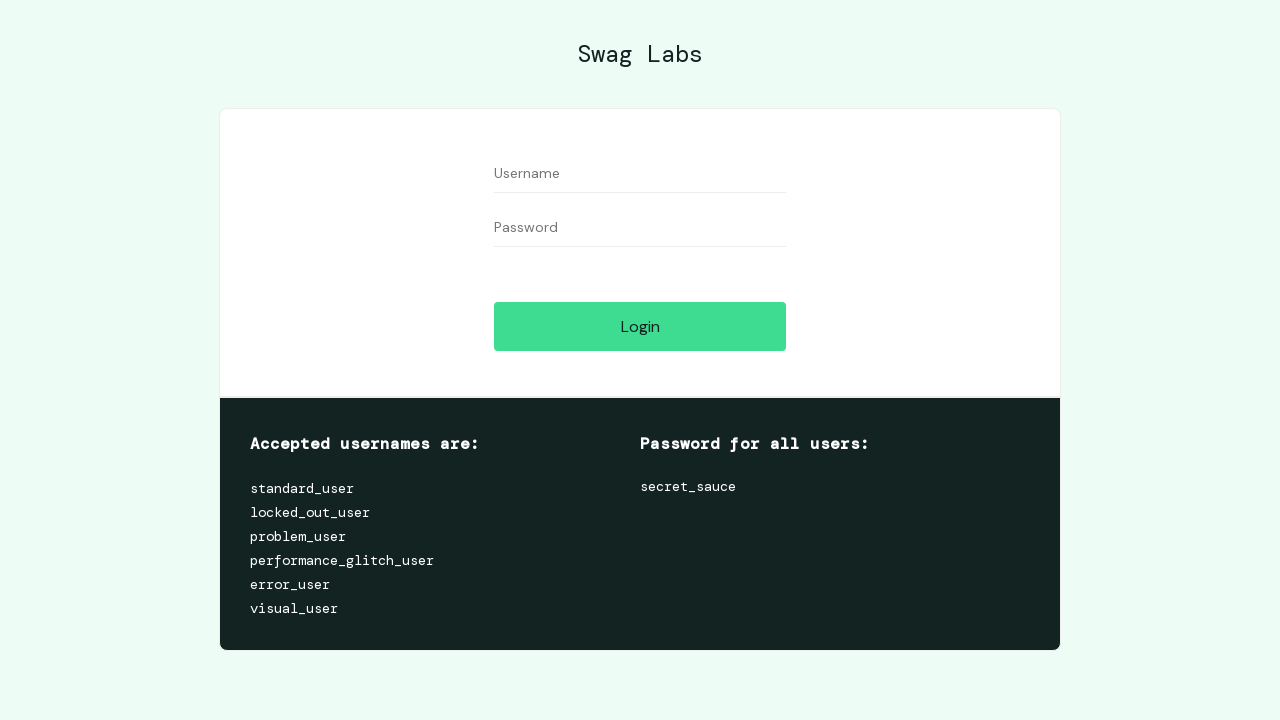

Clicked button on Sauce Demo page at (640, 326) on internal:role=button
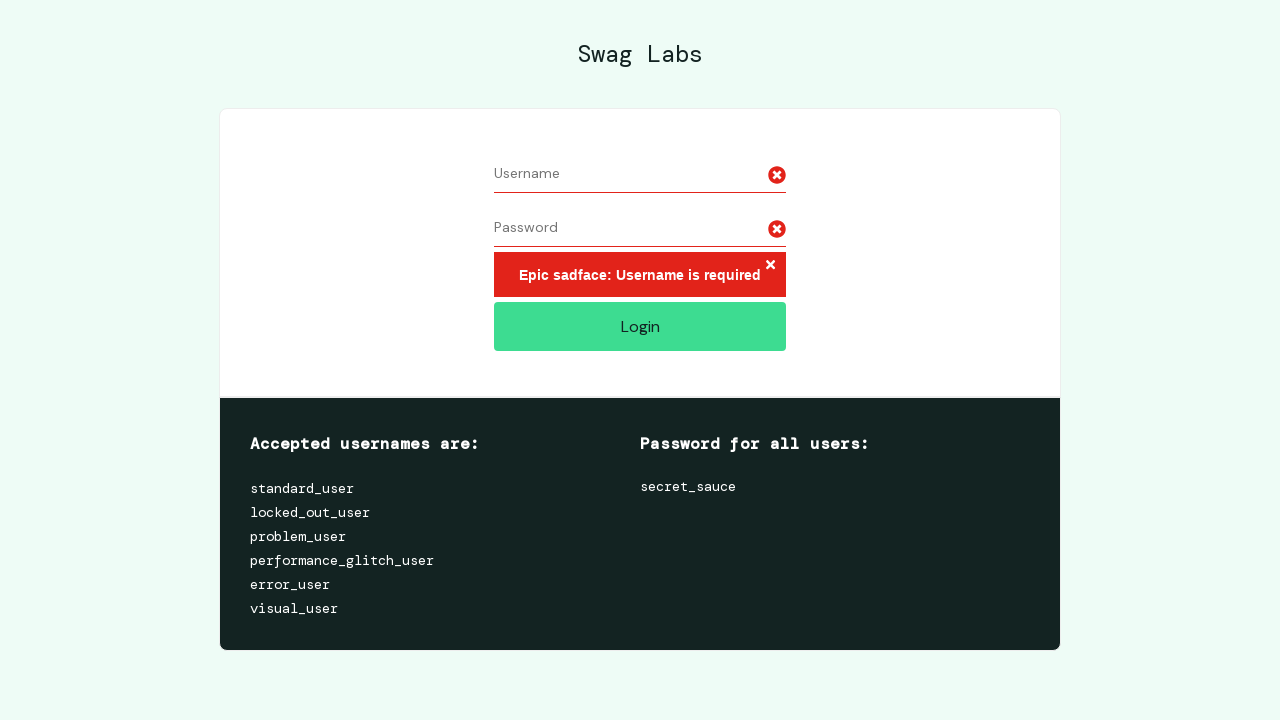

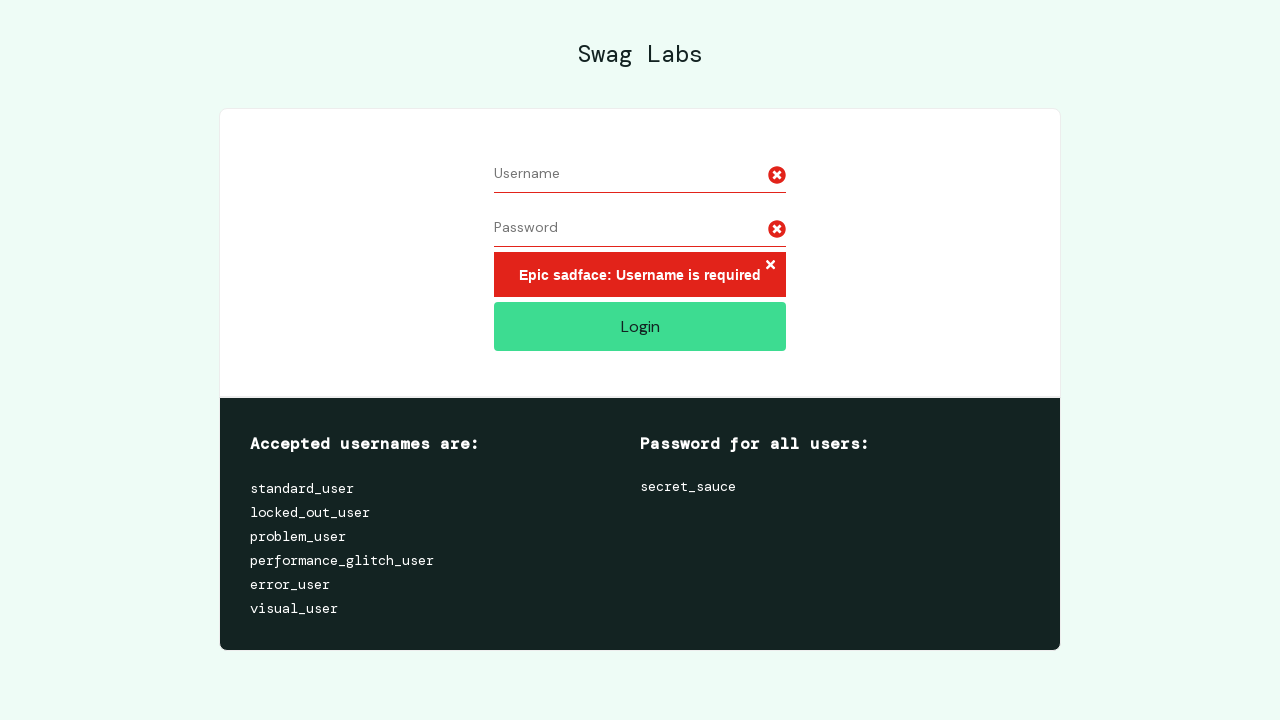